Navigates to a ProtonMail Drive shared file link and waits for the page to load

Starting URL: https://drive.protonmail.com/urls/7RXGN23ZRR#hsw4STil0Hgc

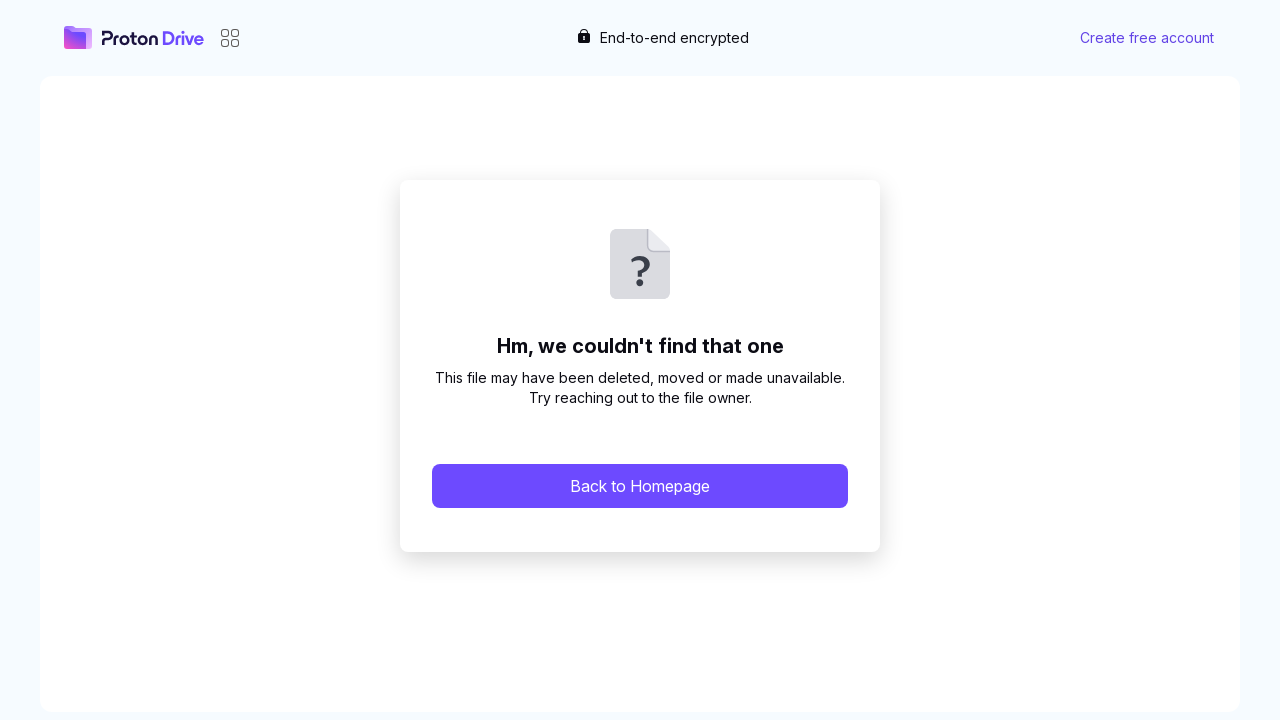

Navigated to ProtonMail Drive shared file link
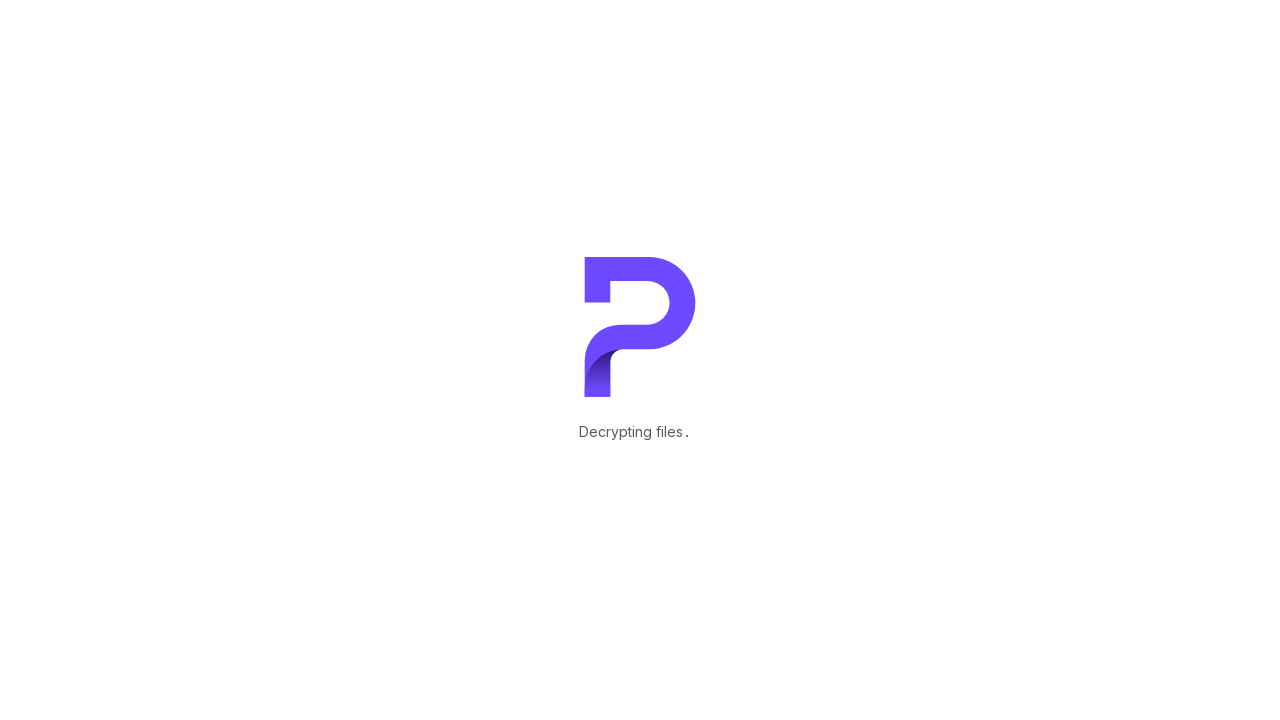

Page fully loaded with networkidle state
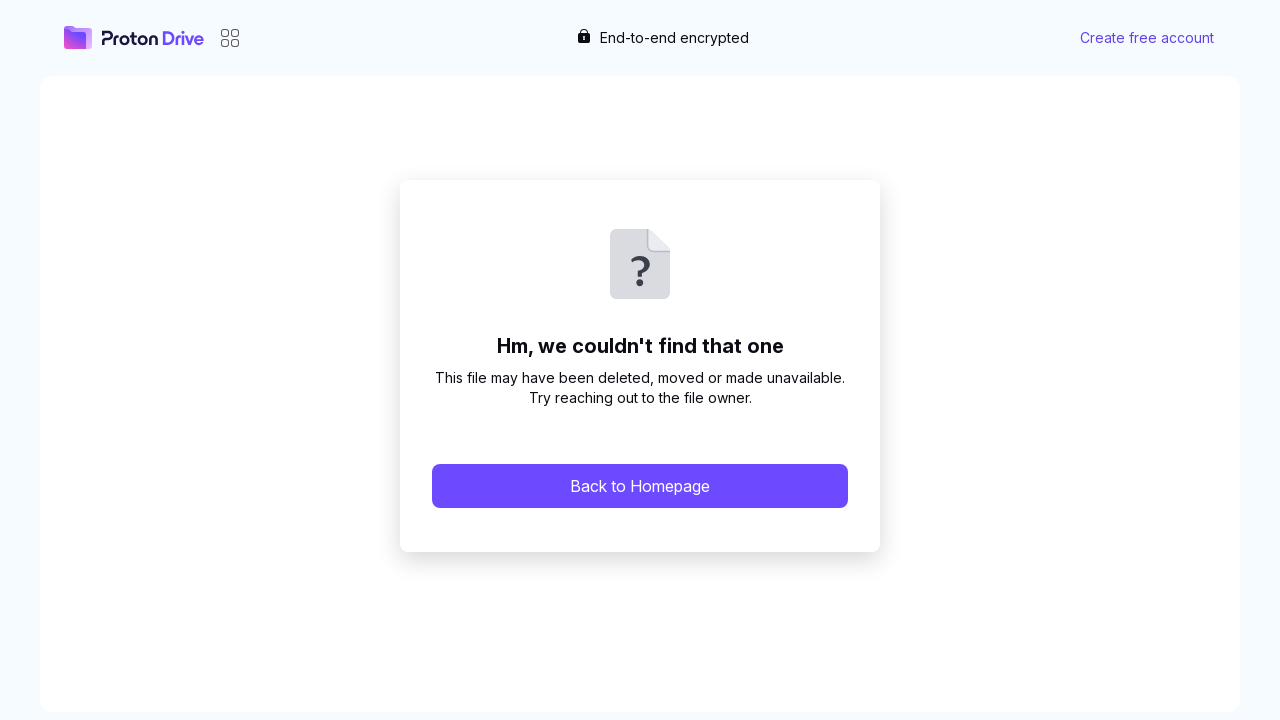

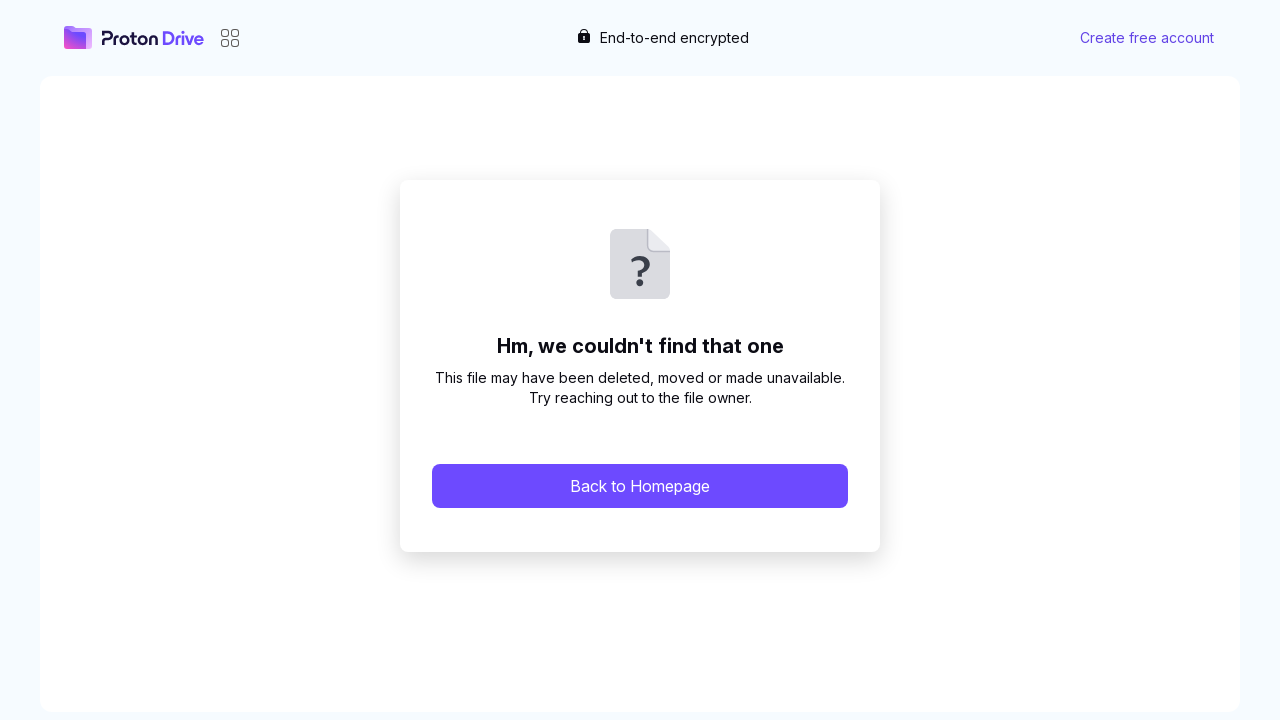